Tests the complete registration form submission on demoqa.com by filling out all fields including name, email, gender, phone, date of birth, subjects, hobbies, address, and verifying the submission confirmation.

Starting URL: https://demoqa.com/automation-practice-form

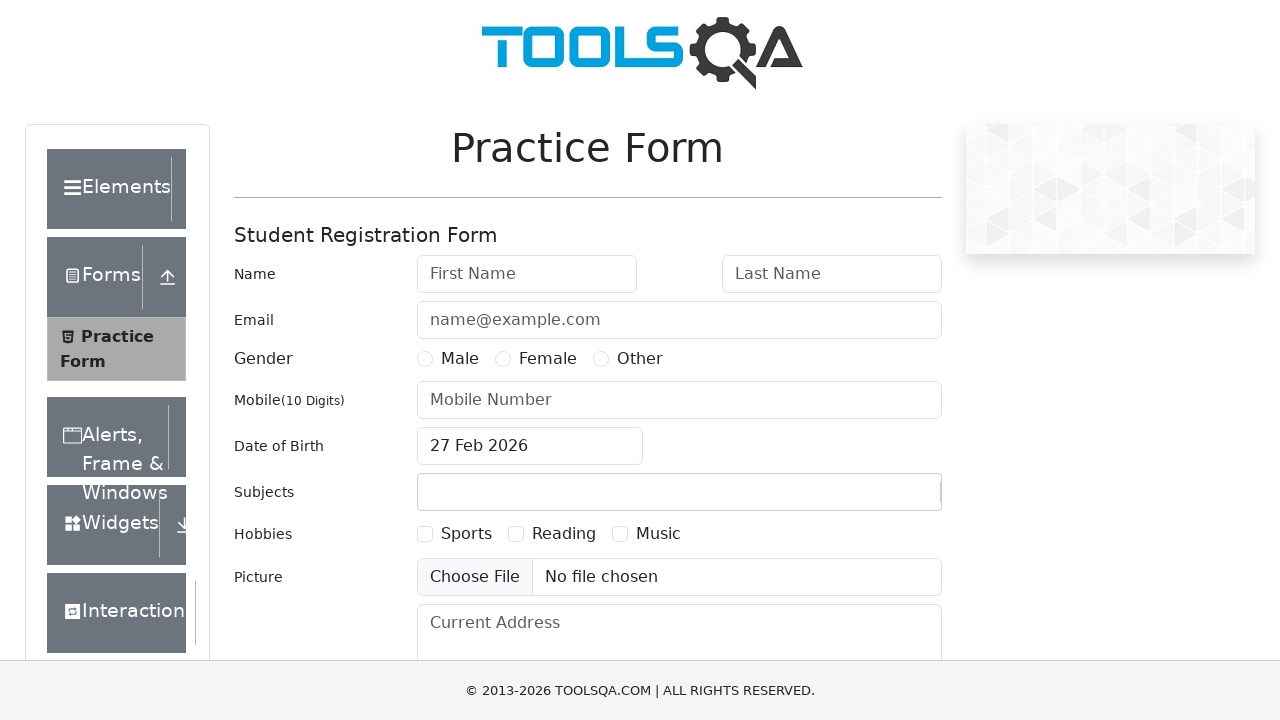

Filled first name field with 'Phone' on #firstName
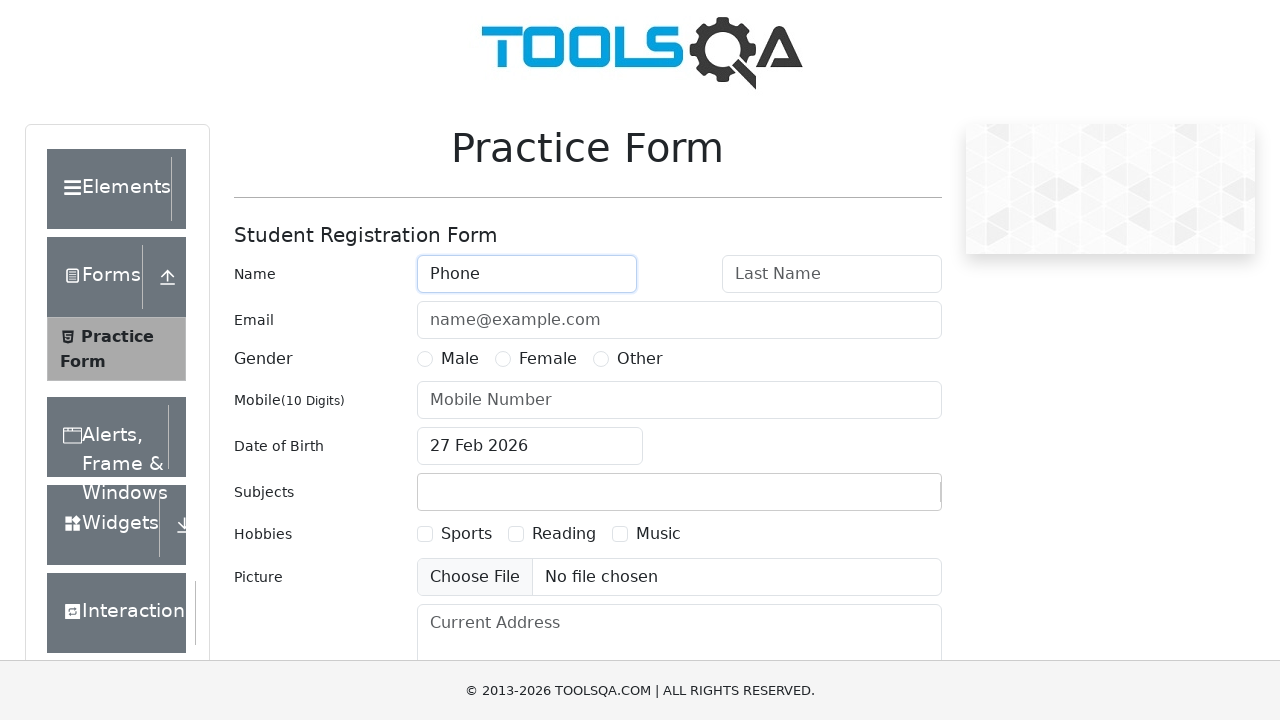

Filled last name field with 'Naing Kha' on #lastName
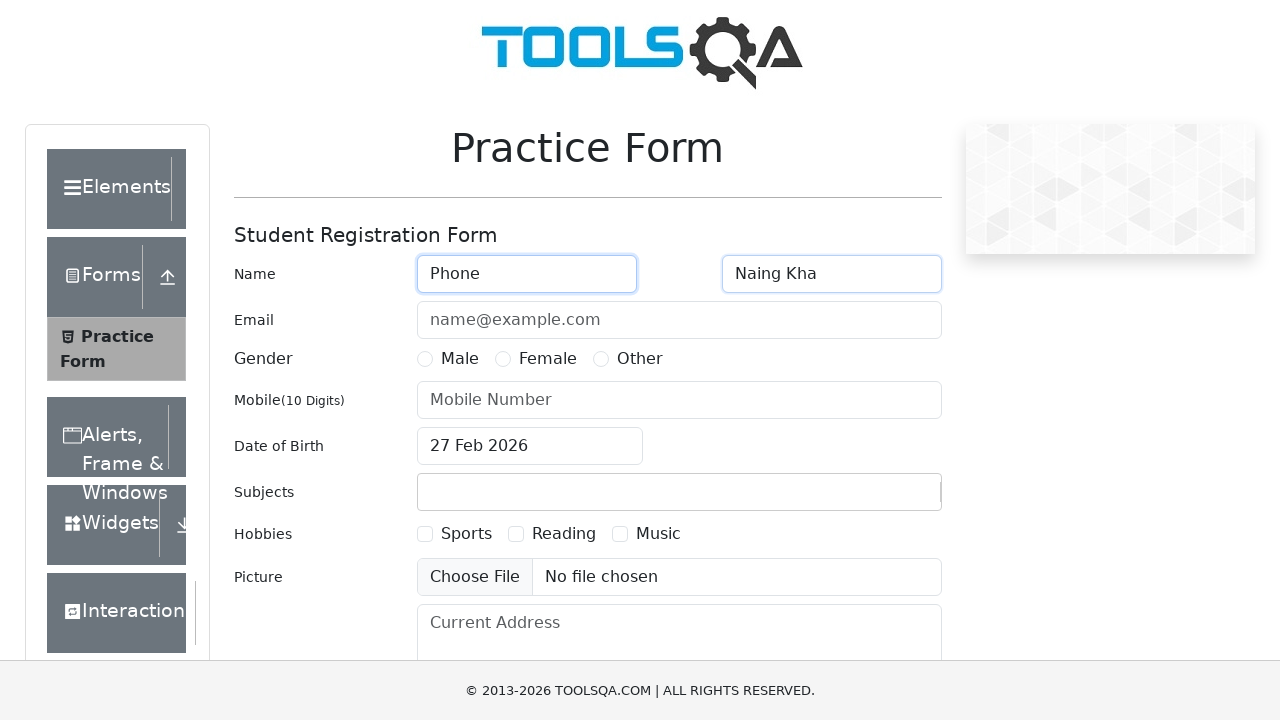

Filled email field with 'phone@yopmail.com' on #userEmail
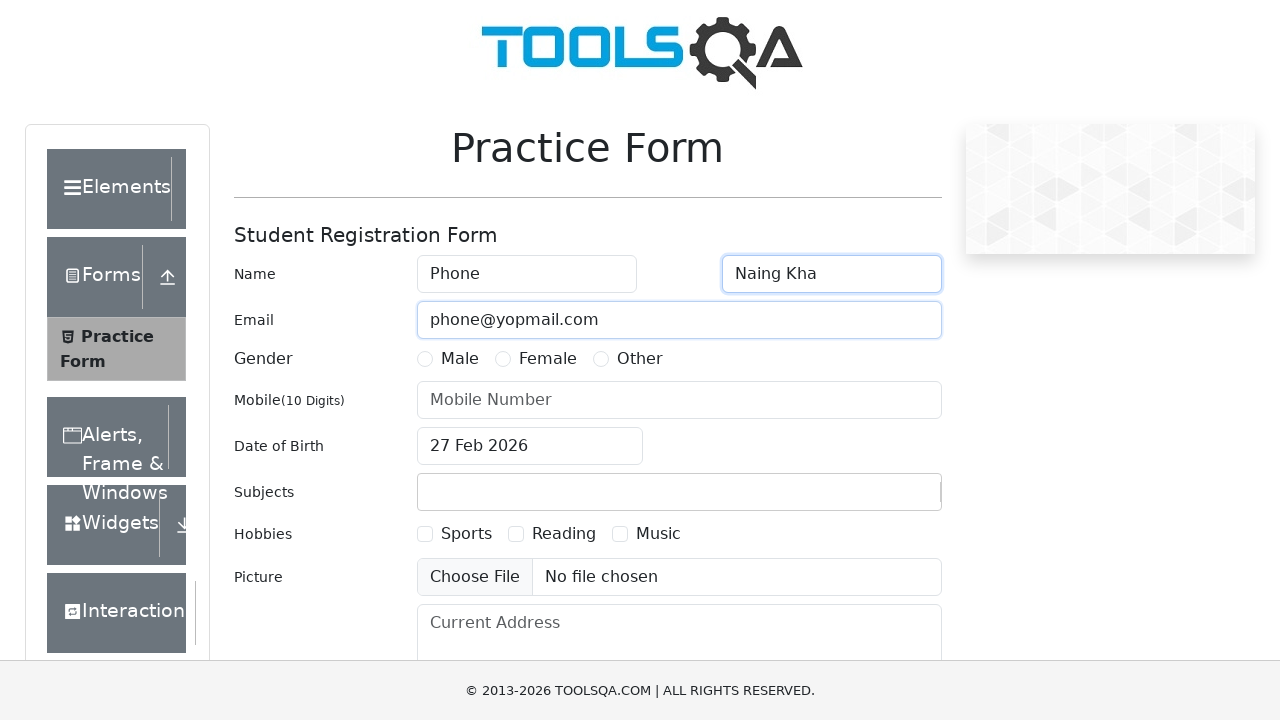

Selected Male gender option at (460, 359) on label[for='gender-radio-1']
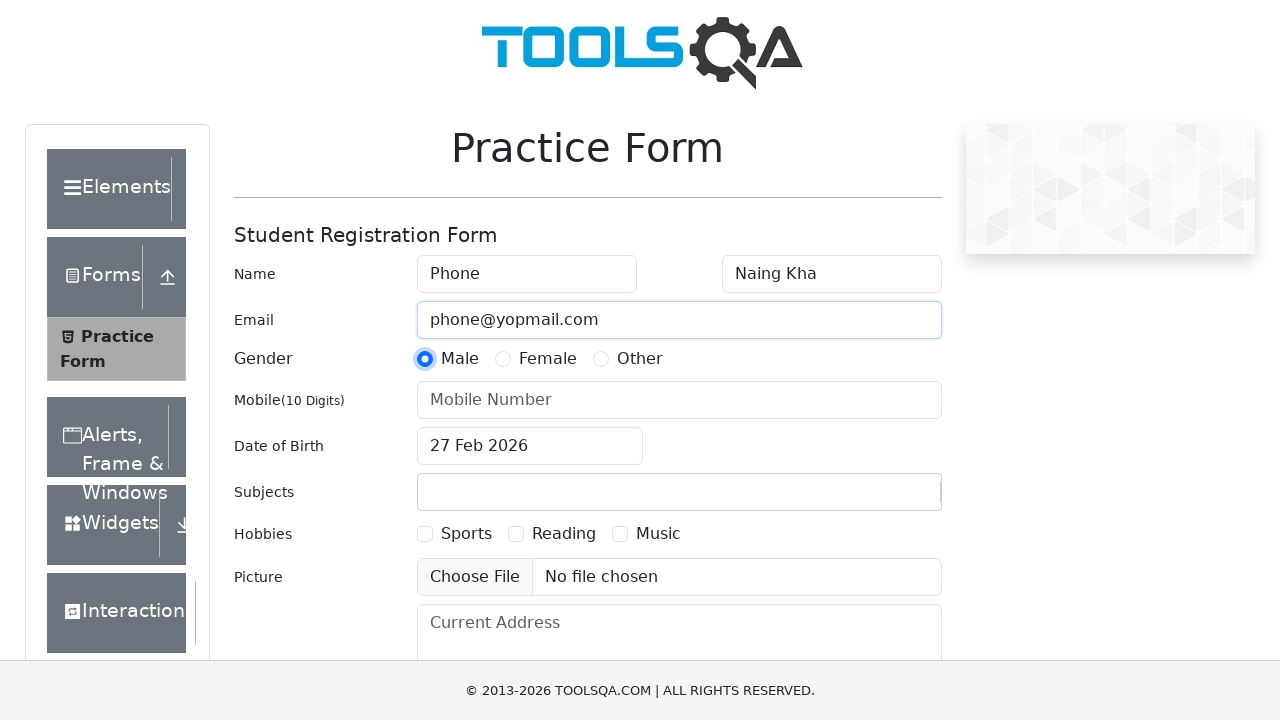

Filled phone number field with '0912345678' on #userNumber
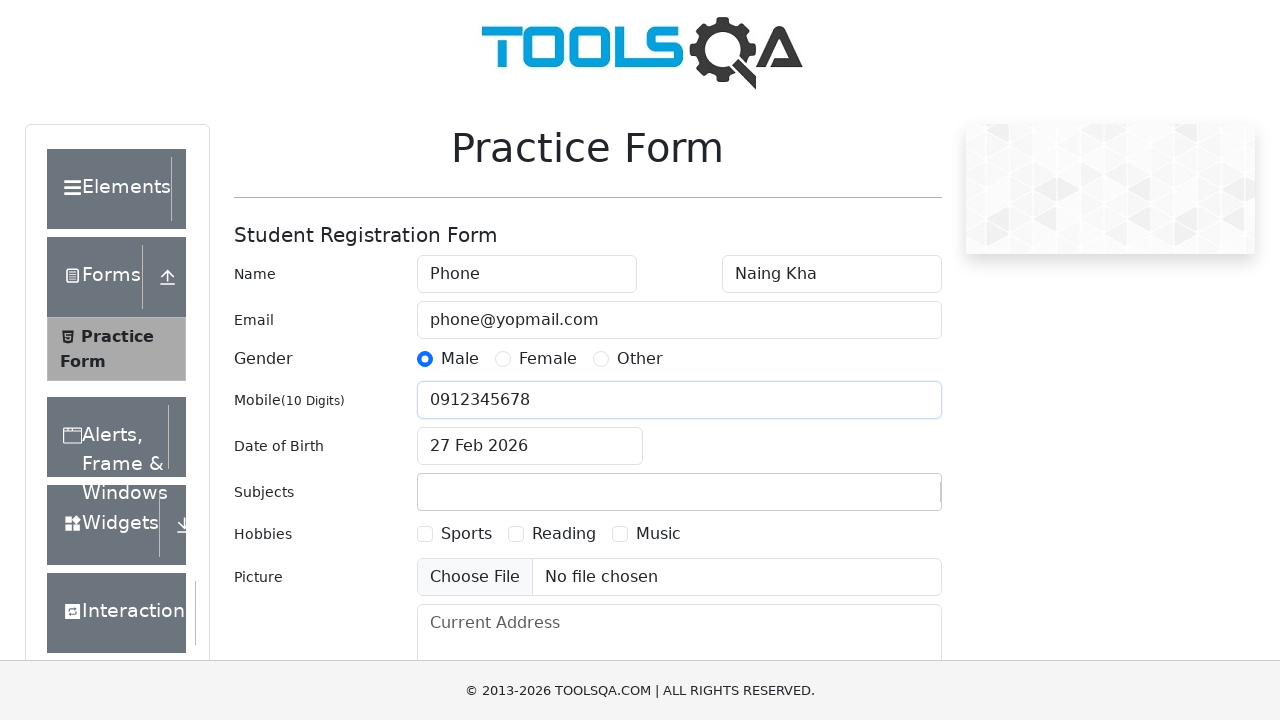

Clicked date of birth input field to open date picker at (530, 446) on #dateOfBirthInput
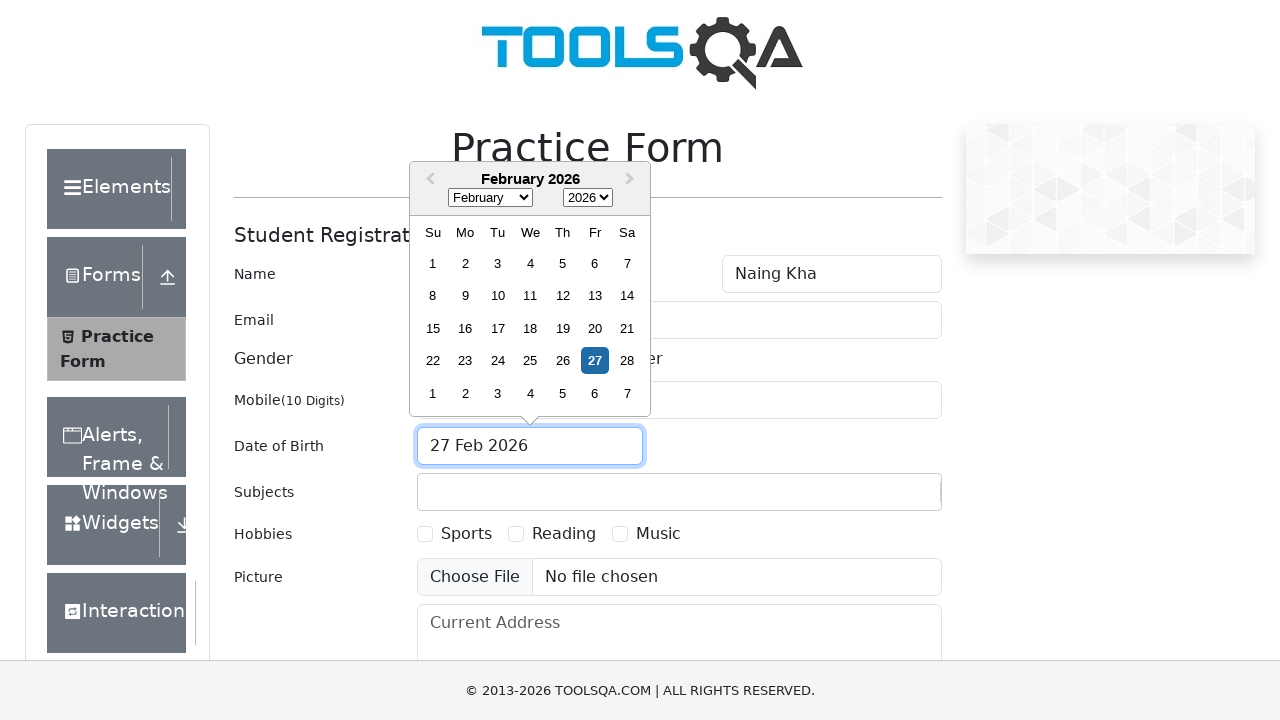

Selected all text in date field
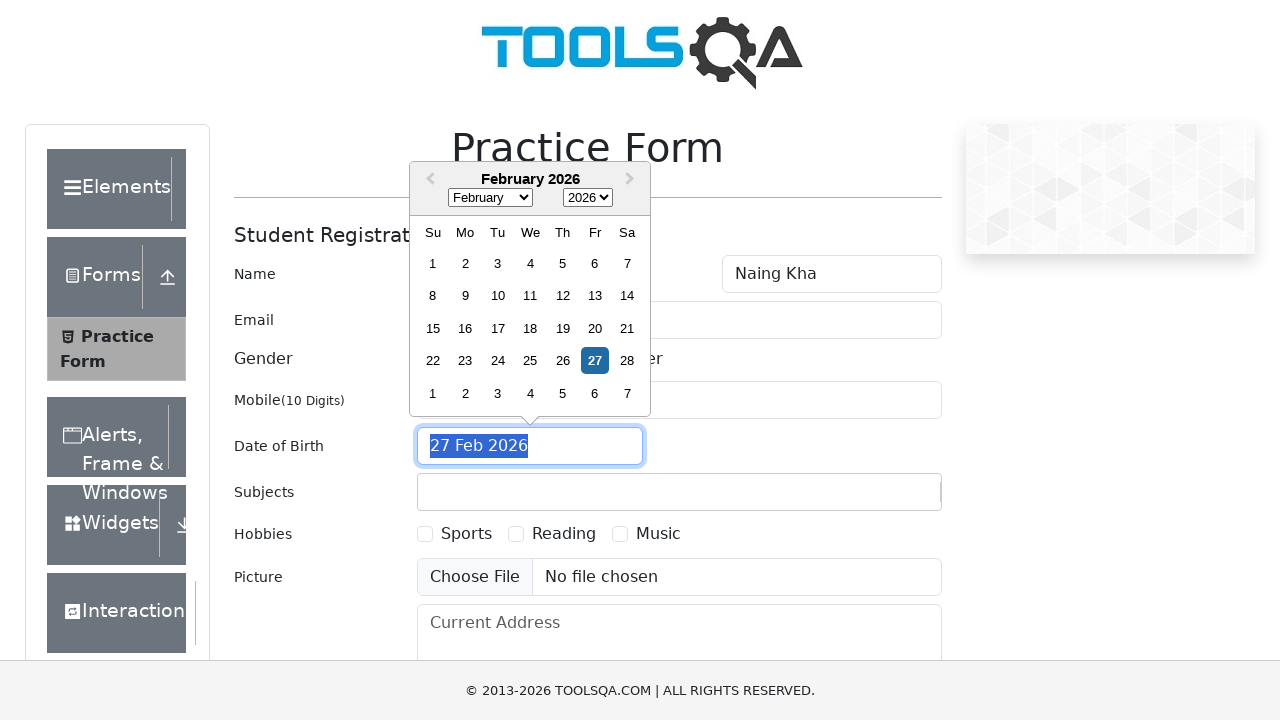

Typed date of birth '01 Jun 1999'
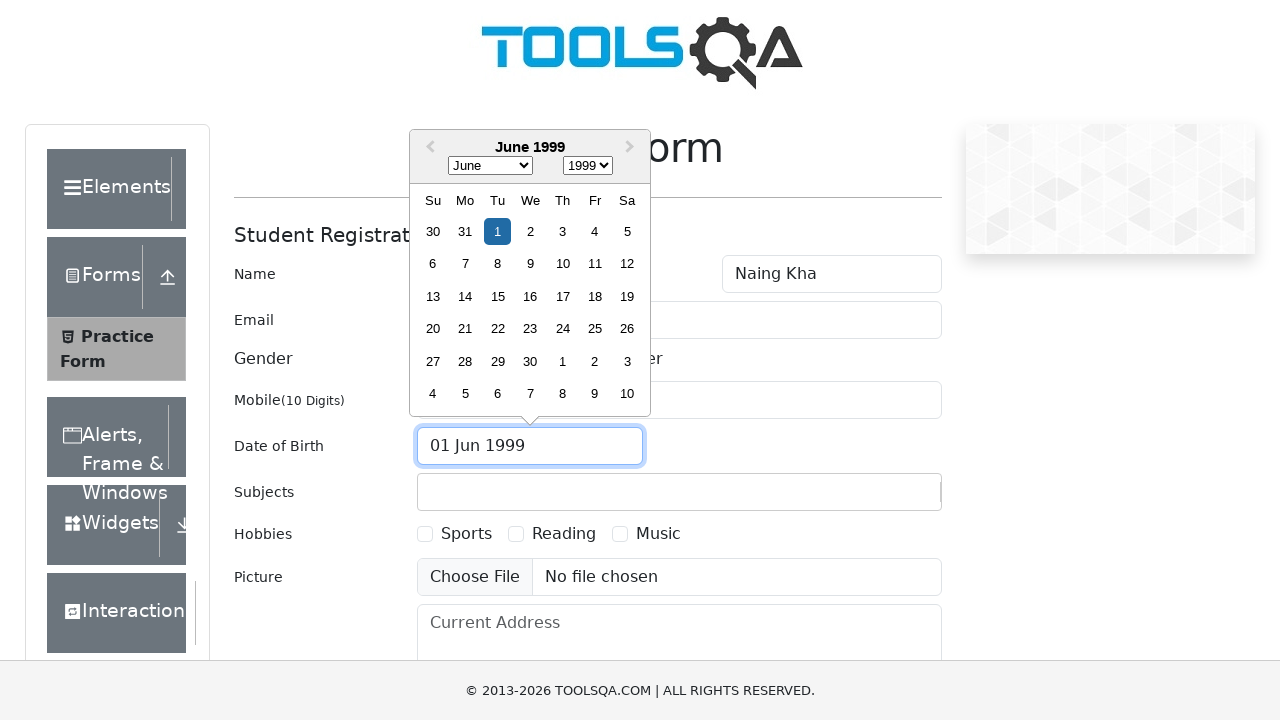

Pressed Enter to confirm date of birth
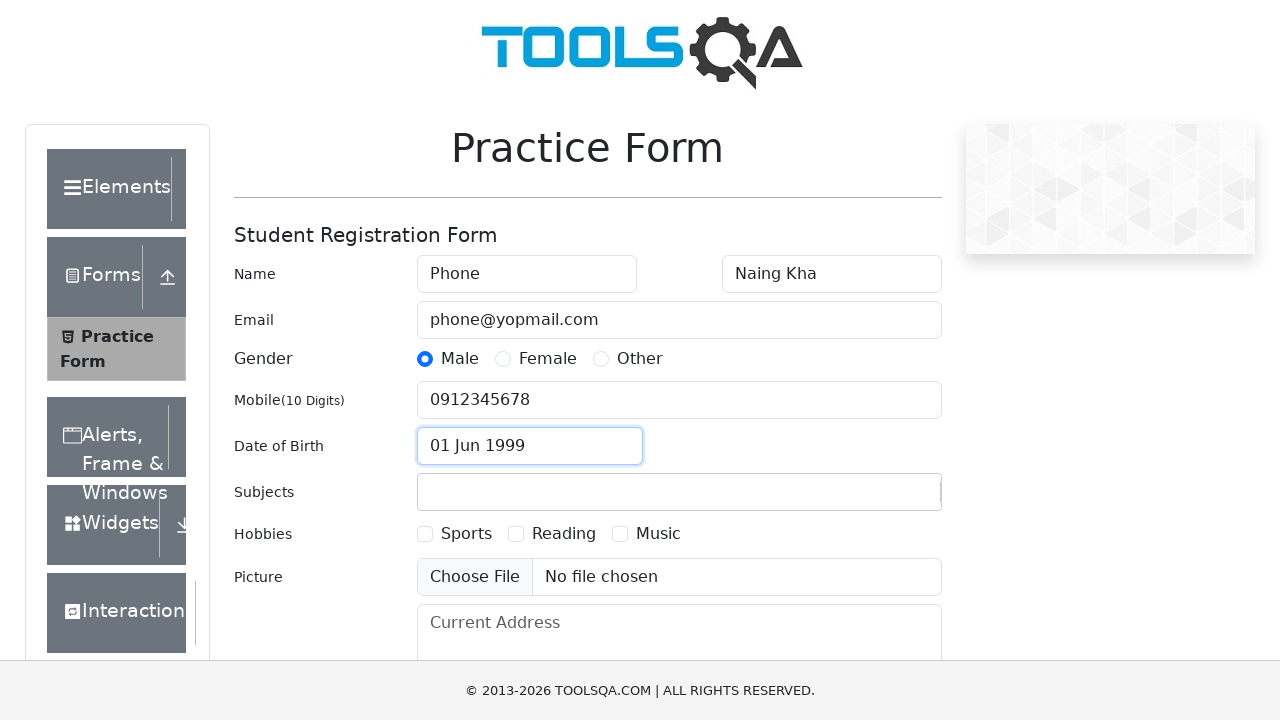

Filled subjects input field with 'English' on #subjectsInput
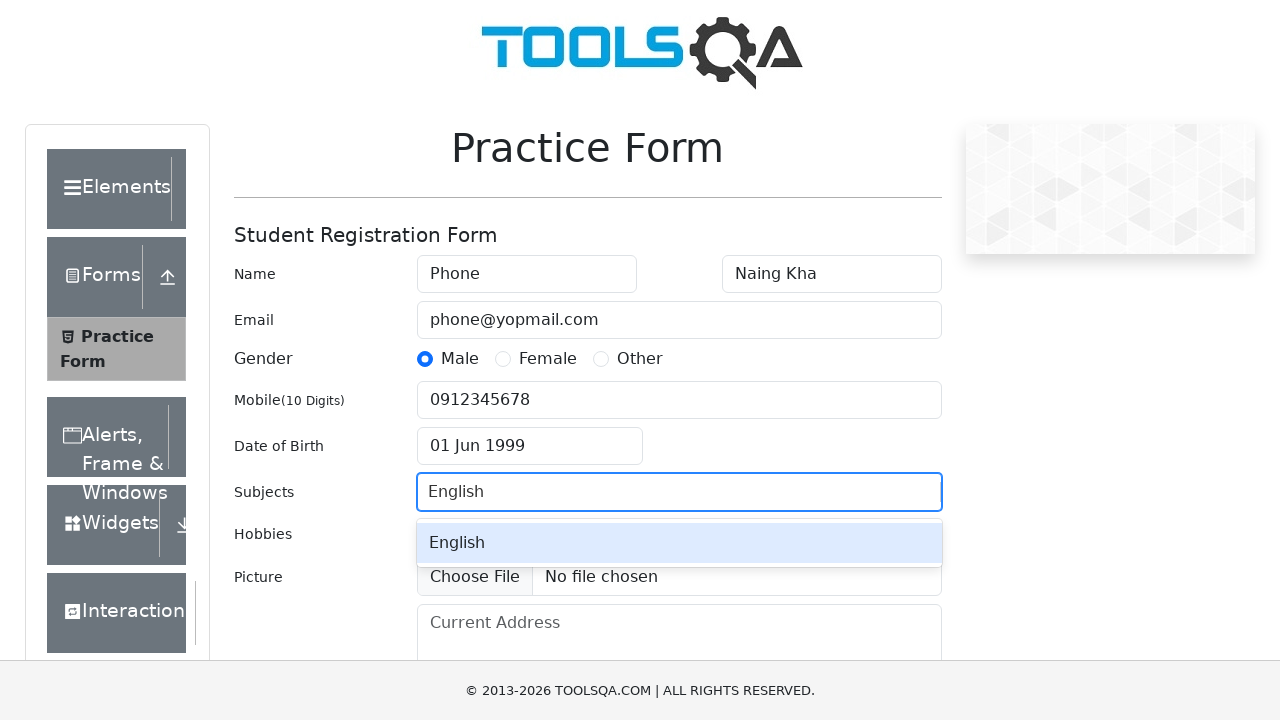

Pressed Enter to add English as a subject
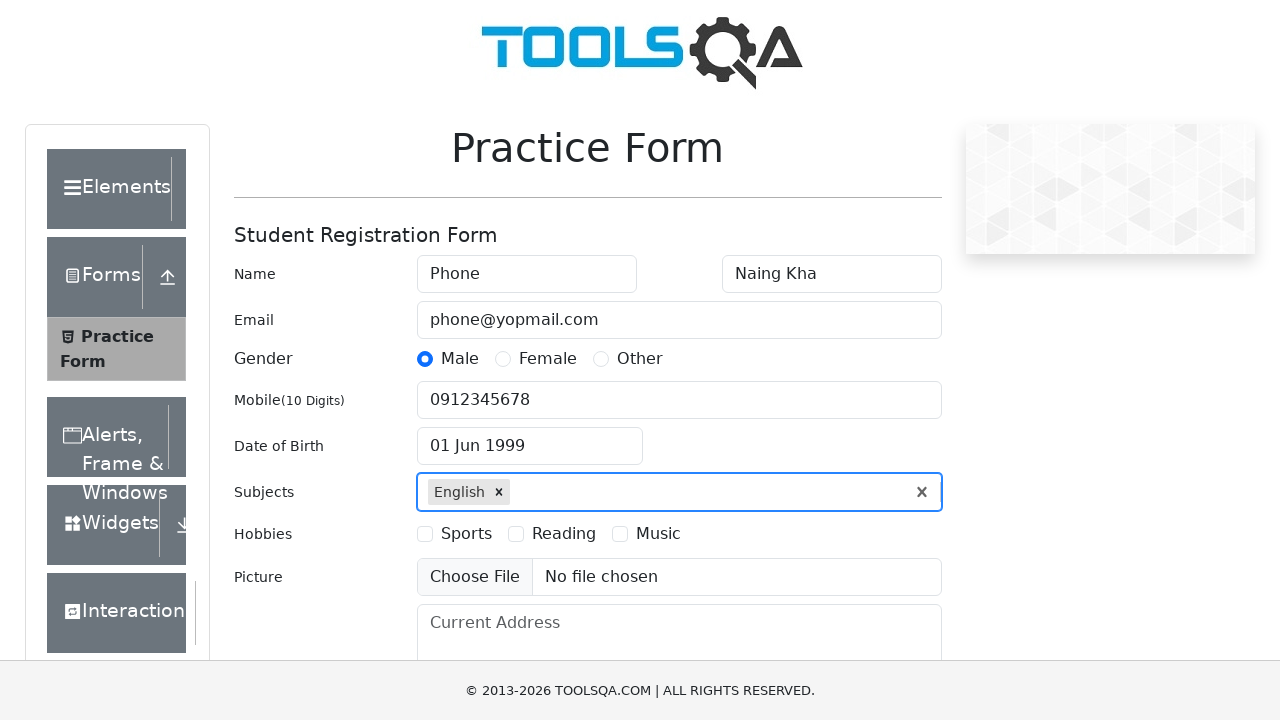

Selected Sports hobby checkbox at (466, 534) on label[for='hobbies-checkbox-1']
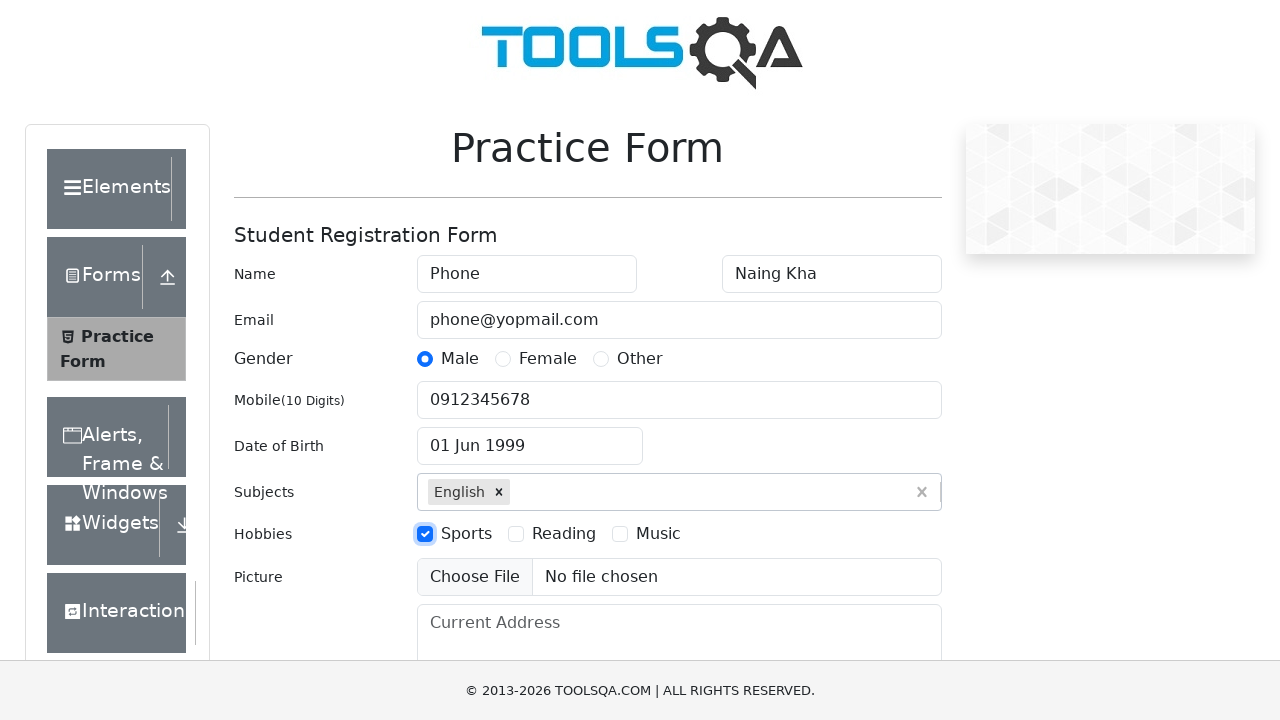

Filled current address field with 'Number street, Name Township' on #currentAddress
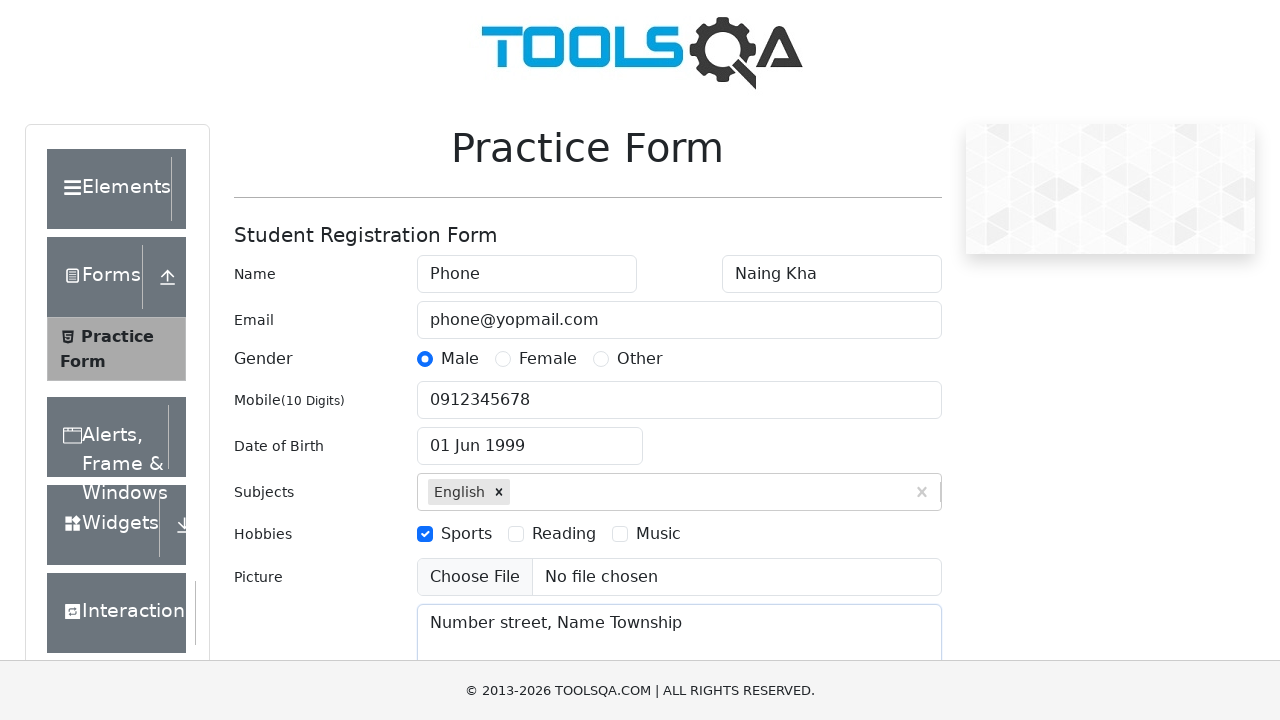

Scrolled to submit button
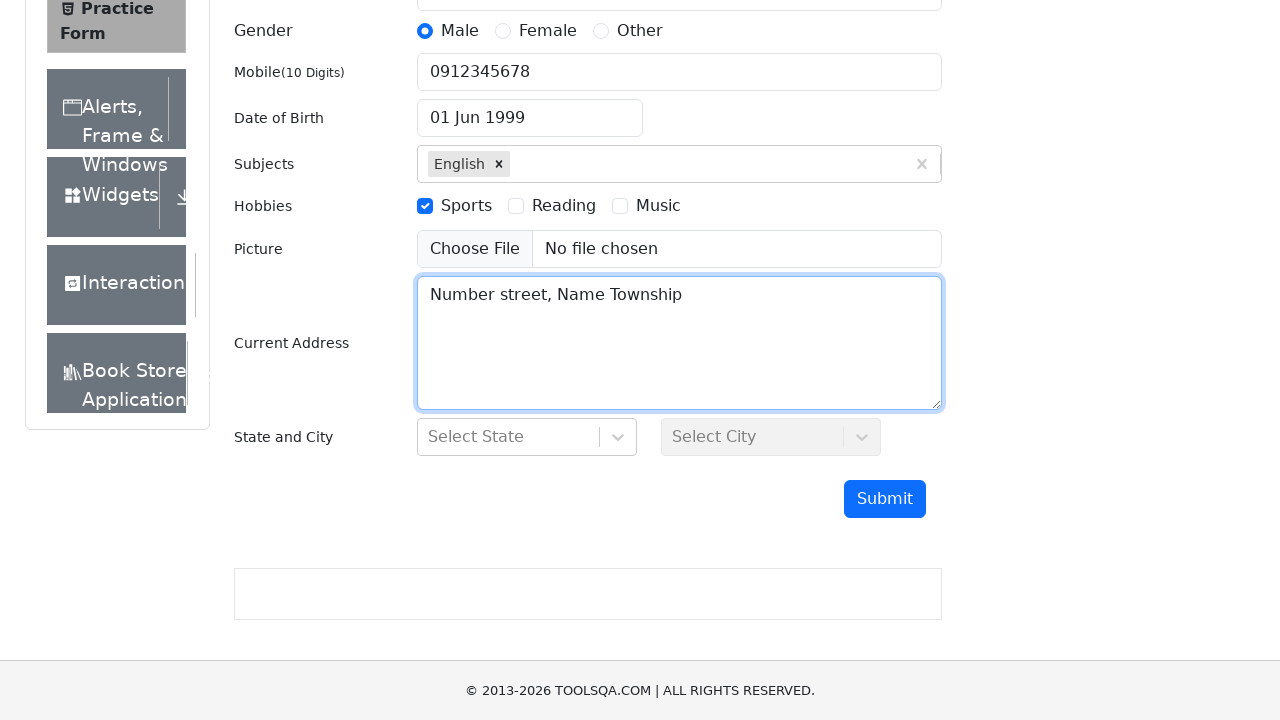

Clicked submit button to submit the form at (885, 499) on #submit
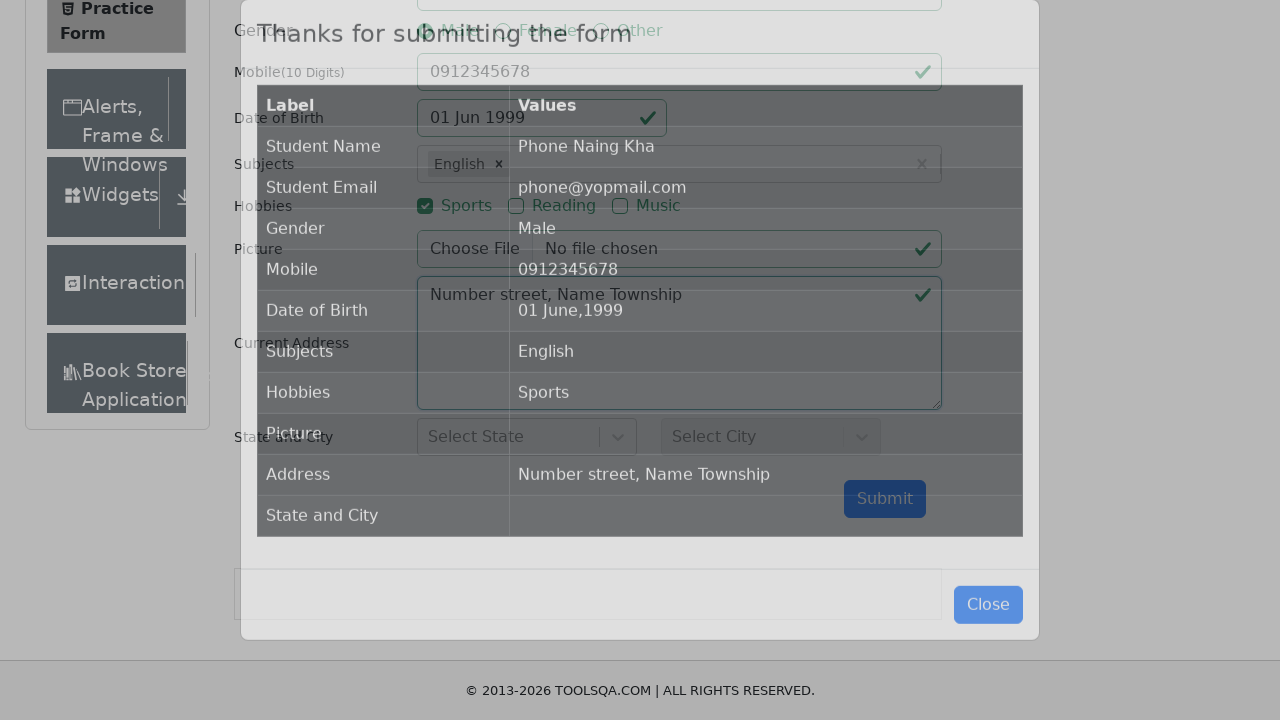

Verified success message 'Thanks for submitting the form' appeared
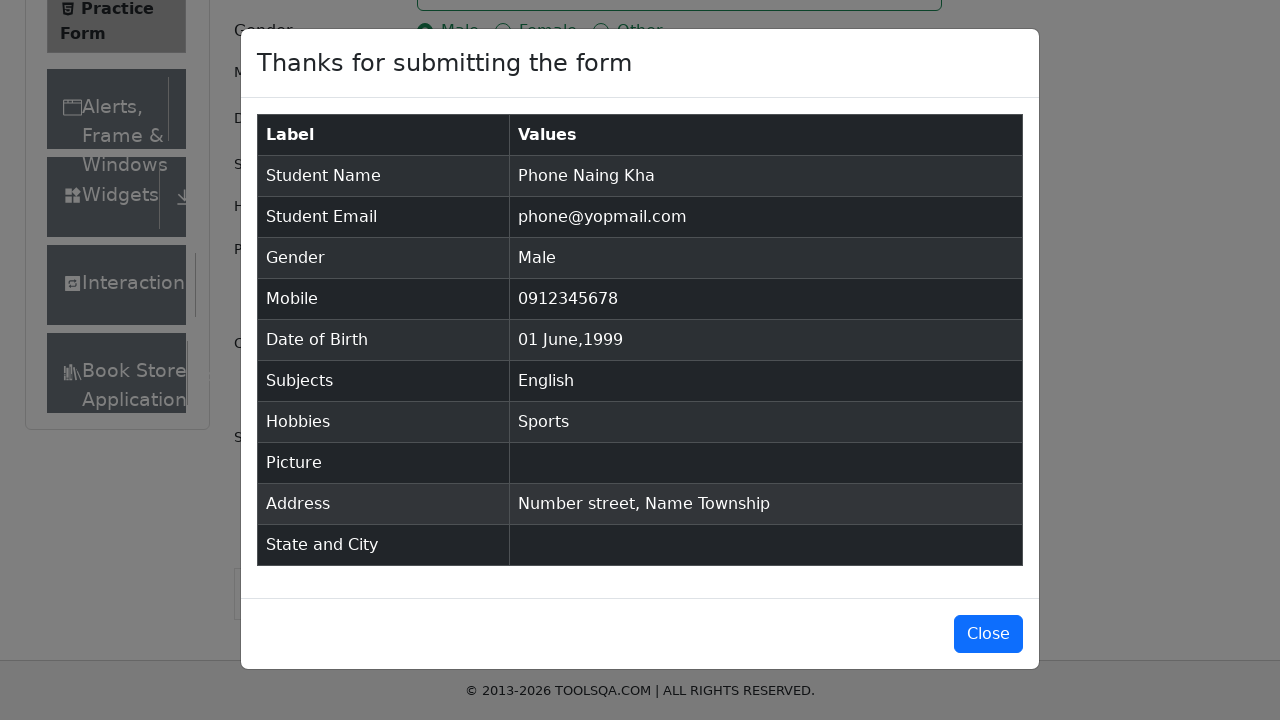

Verified confirmation table with submitted data is displayed
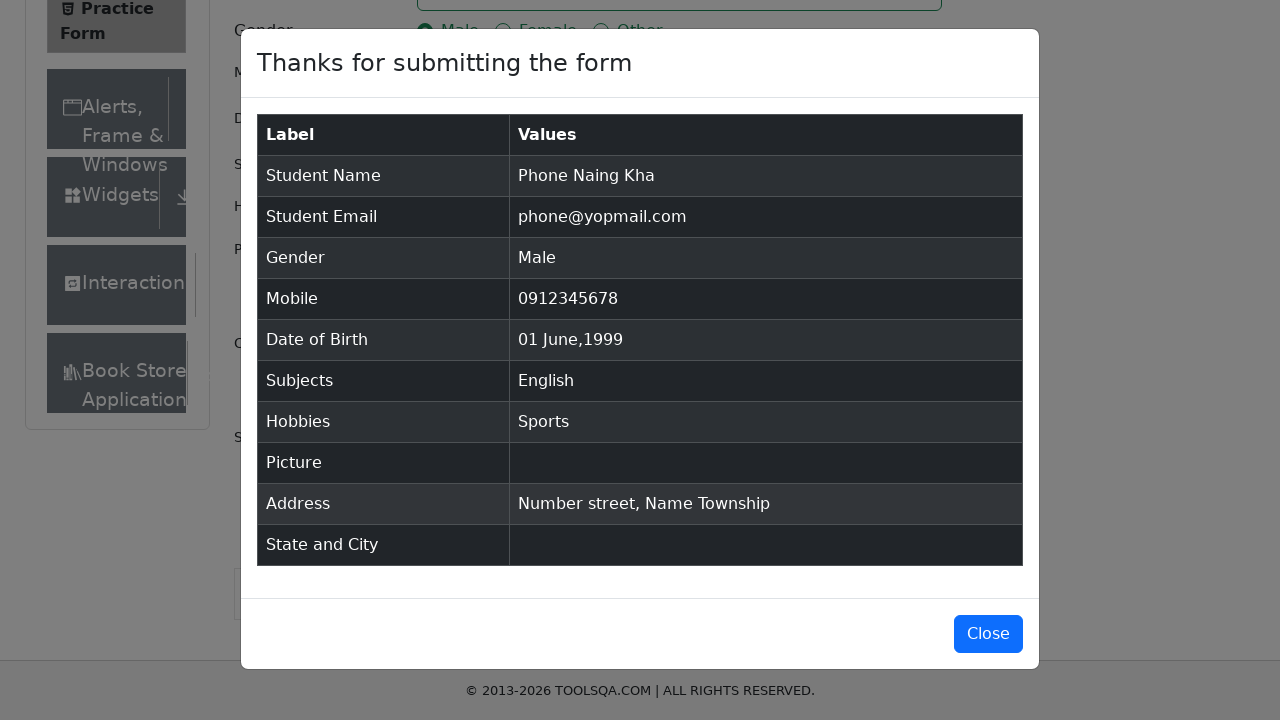

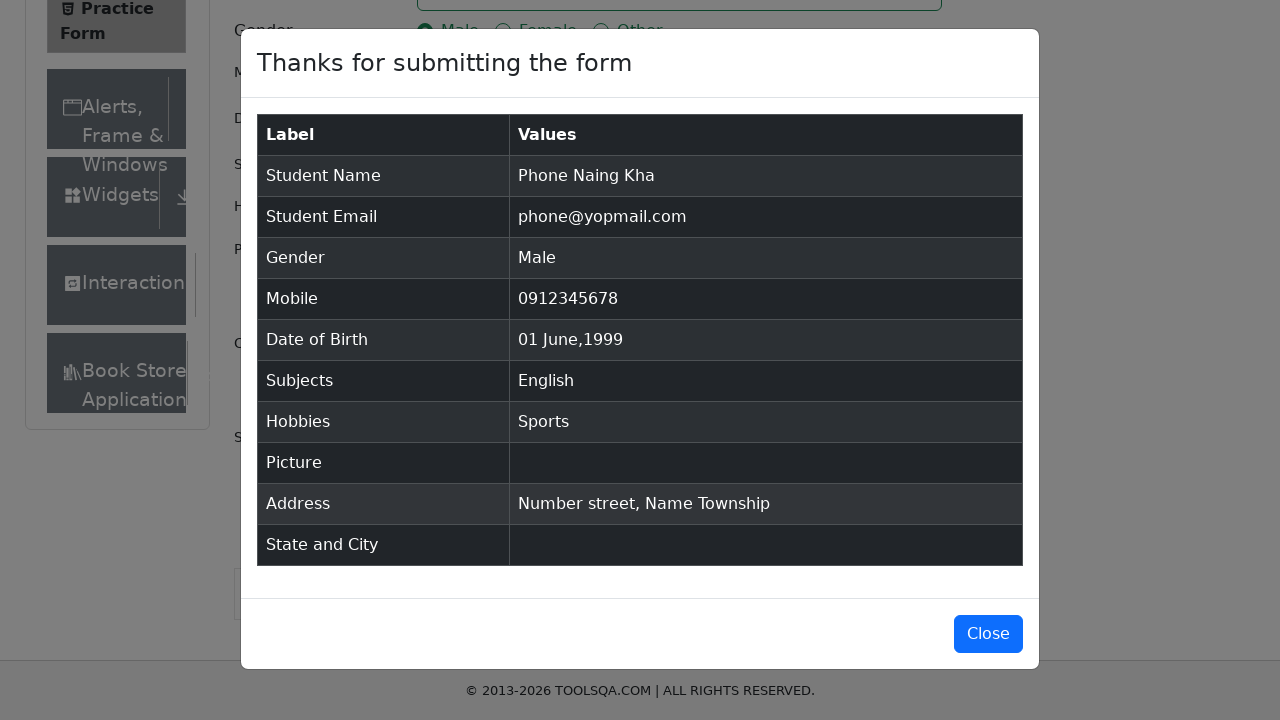